Tests multiple browser window handling by clicking links that open new windows, verifying window titles, switching between windows, and closing child windows while maintaining the parent window context.

Starting URL: https://the-internet.herokuapp.com/

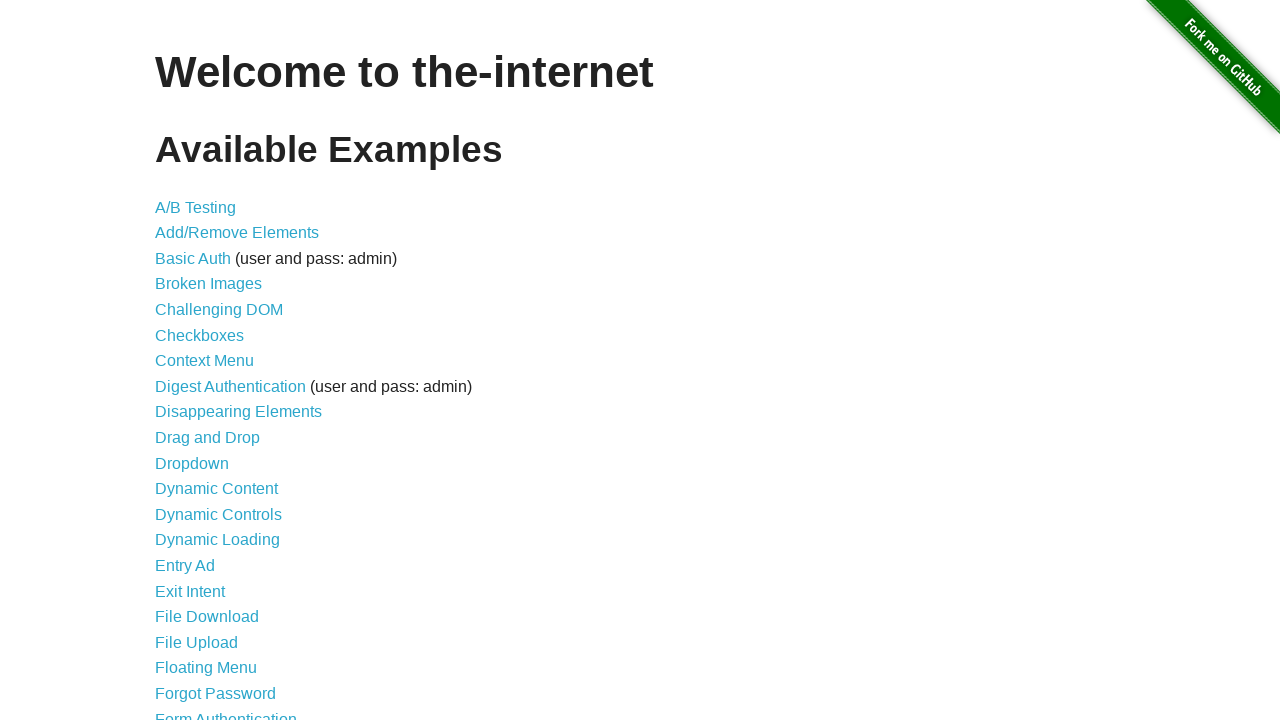

Clicked on 'Multiple Windows' link at (218, 369) on xpath=//a[text()='Multiple Windows']
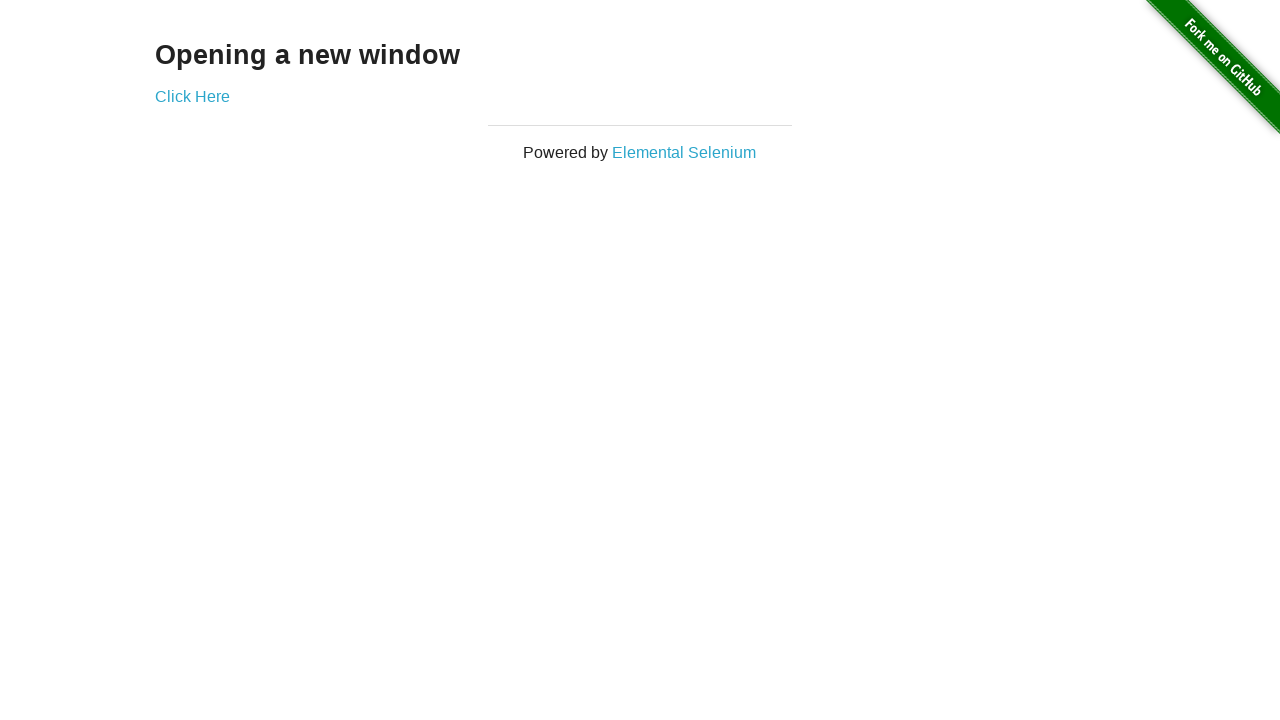

Clicked on 'Elemental Selenium' link to open new window at (684, 152) on xpath=//a[text()='Elemental Selenium']
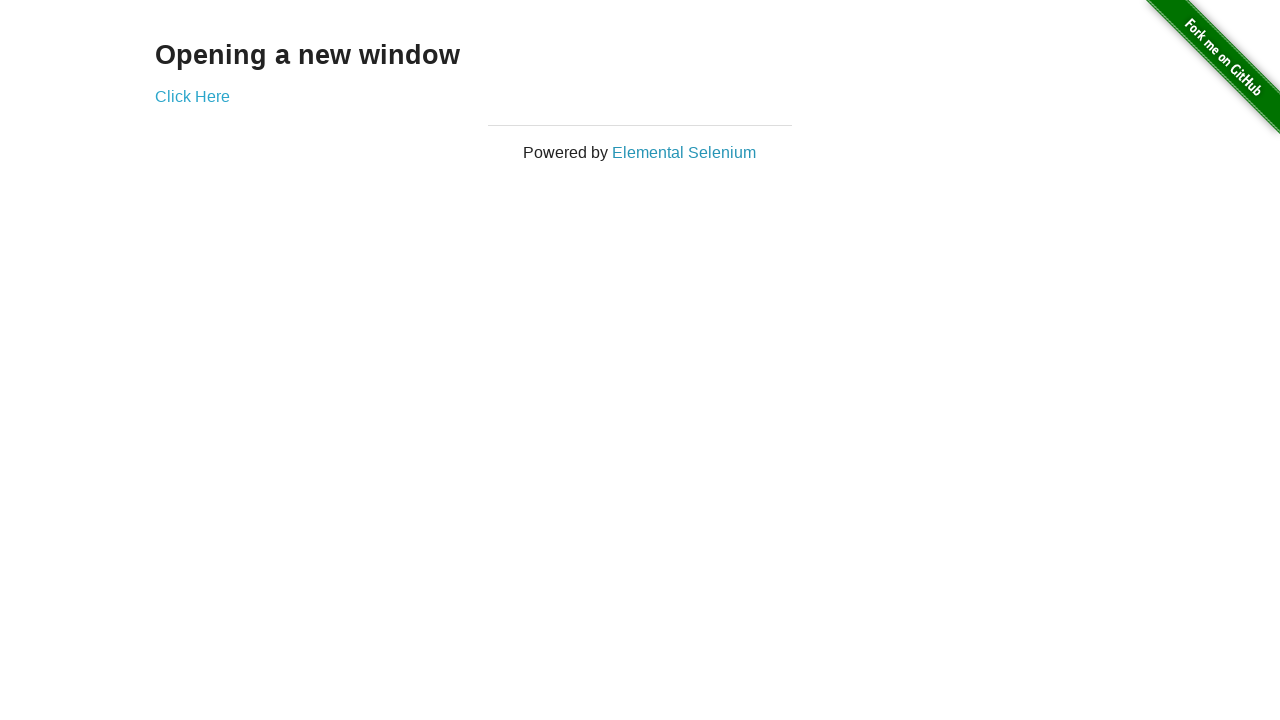

First child window loaded
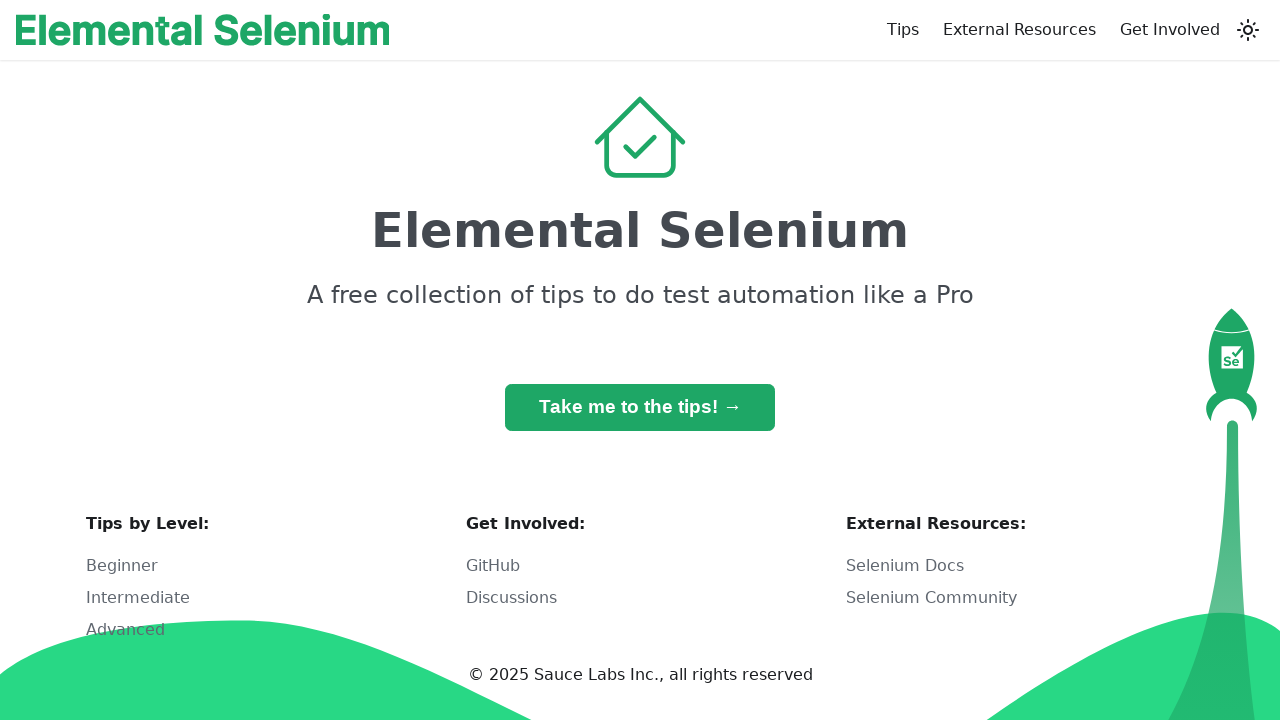

Retrieved first child window title: 'Home | Elemental Selenium'
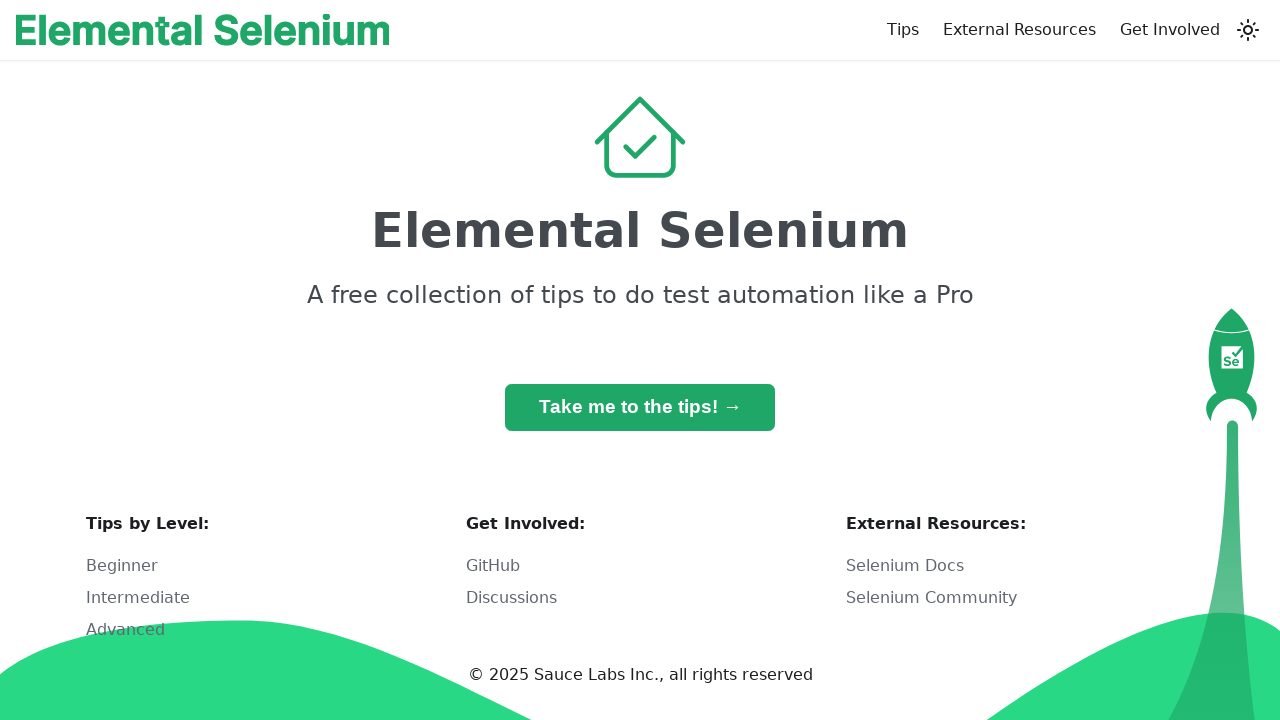

Verified first child window title matches expected: False
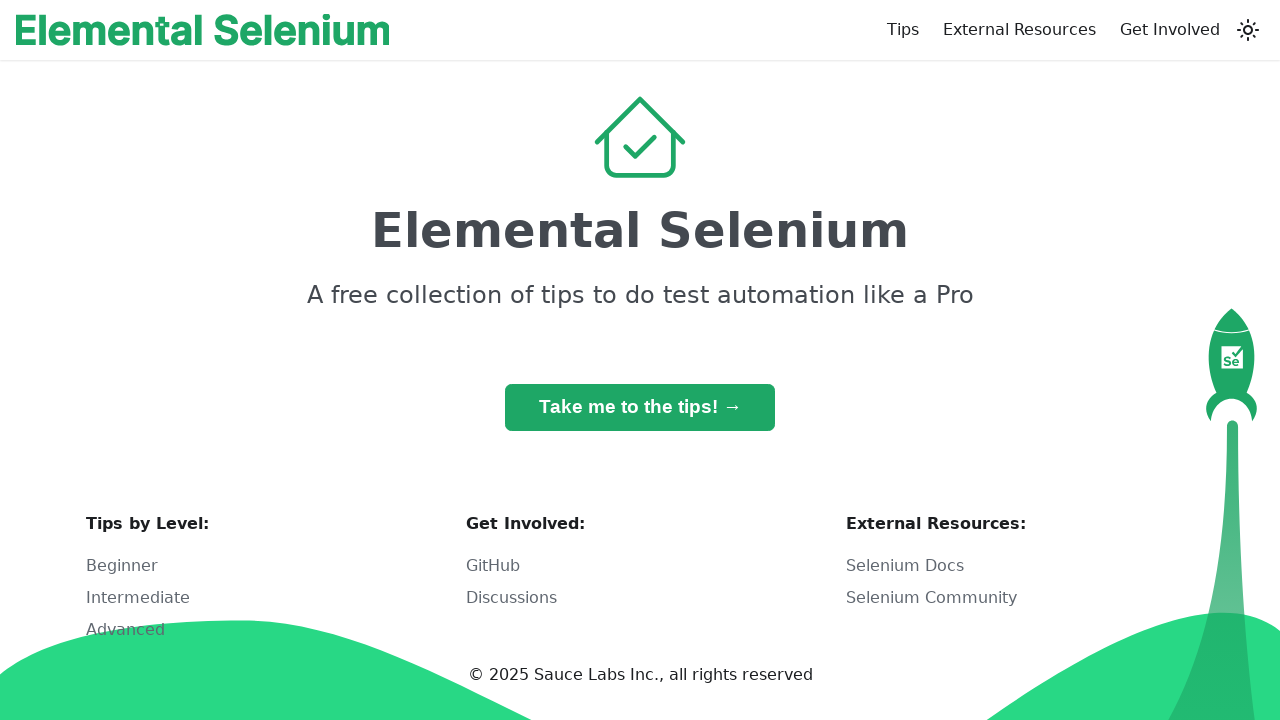

Closed first child window
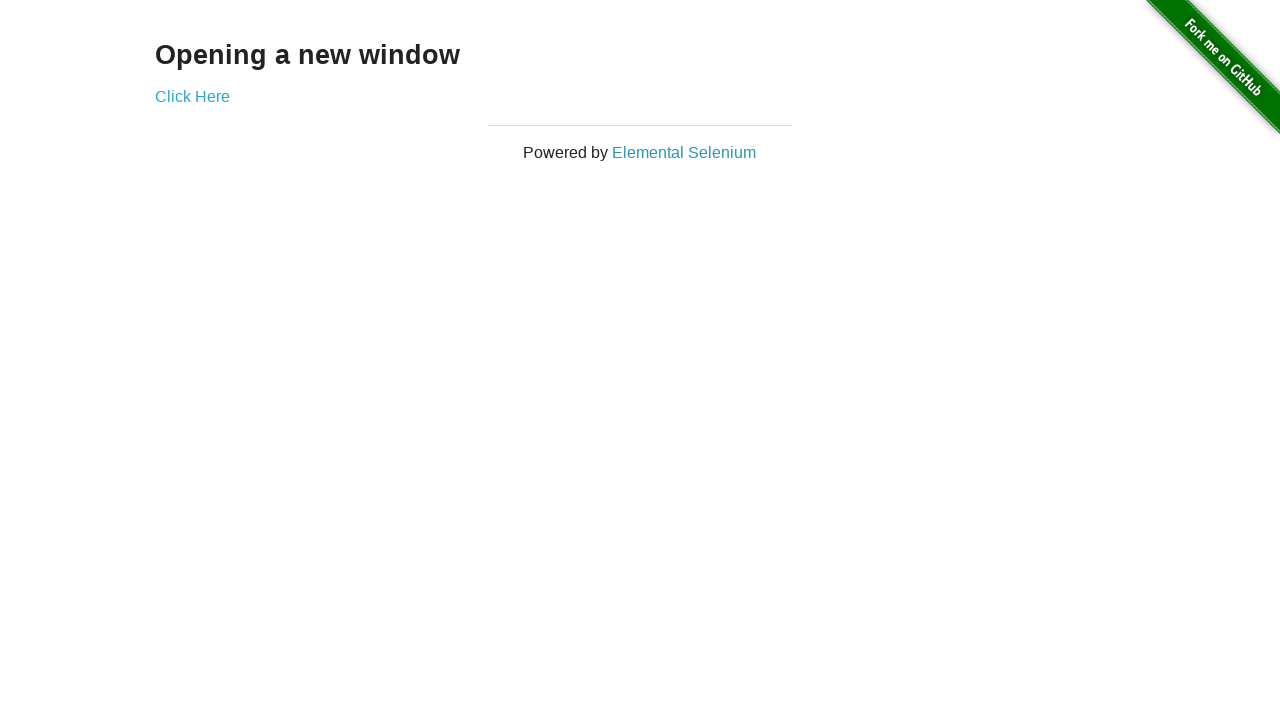

Clicked on 'Click Here' link to open second new window at (192, 96) on xpath=//a[text()='Click Here']
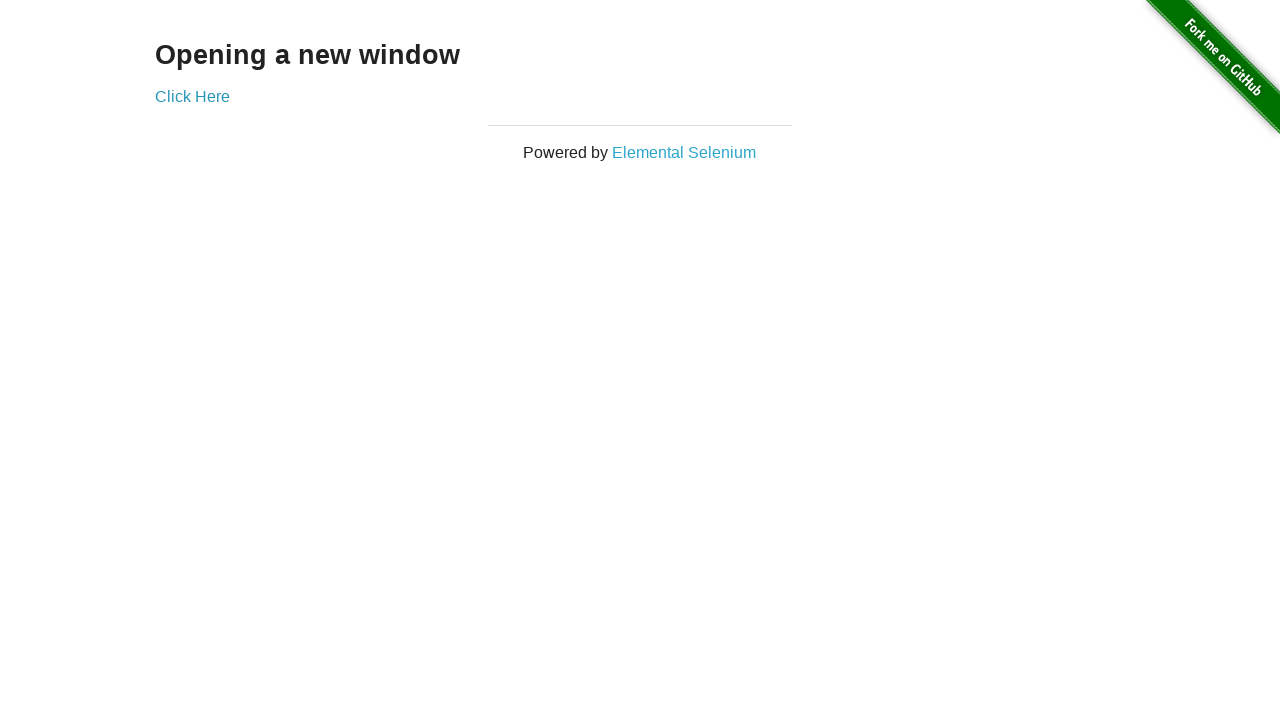

Second child window loaded
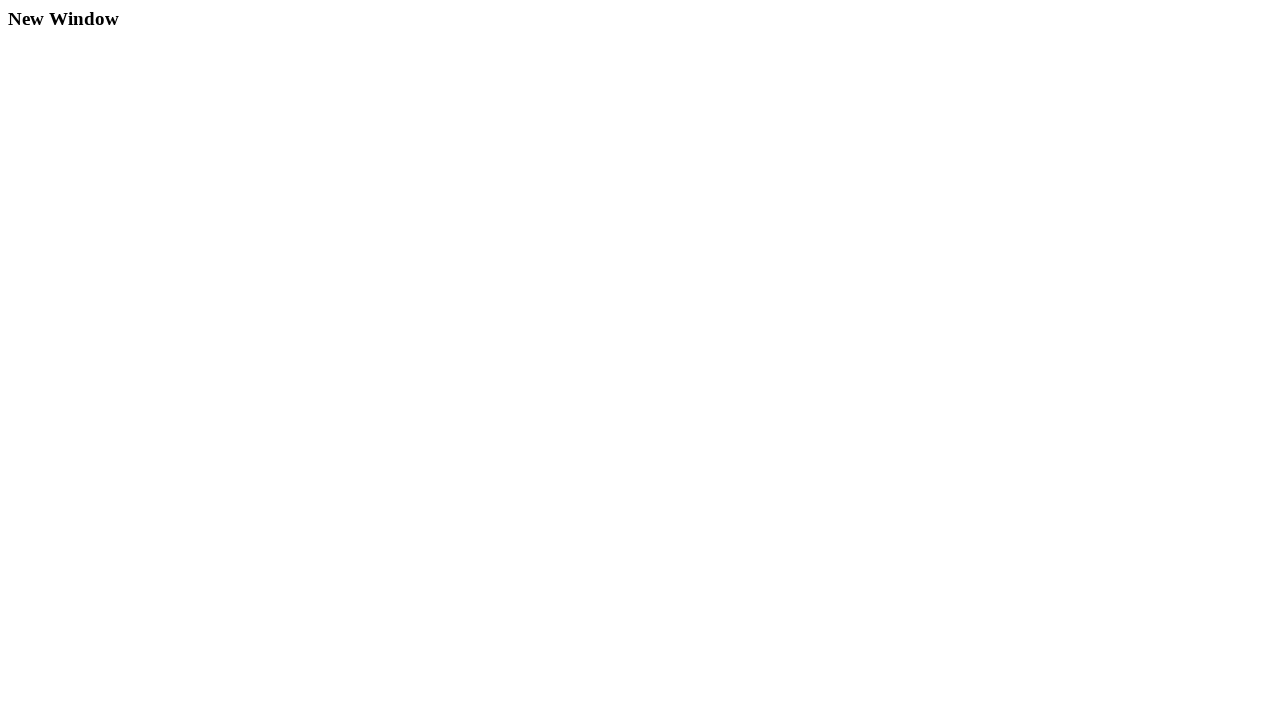

Retrieved second child window title: 'New Window'
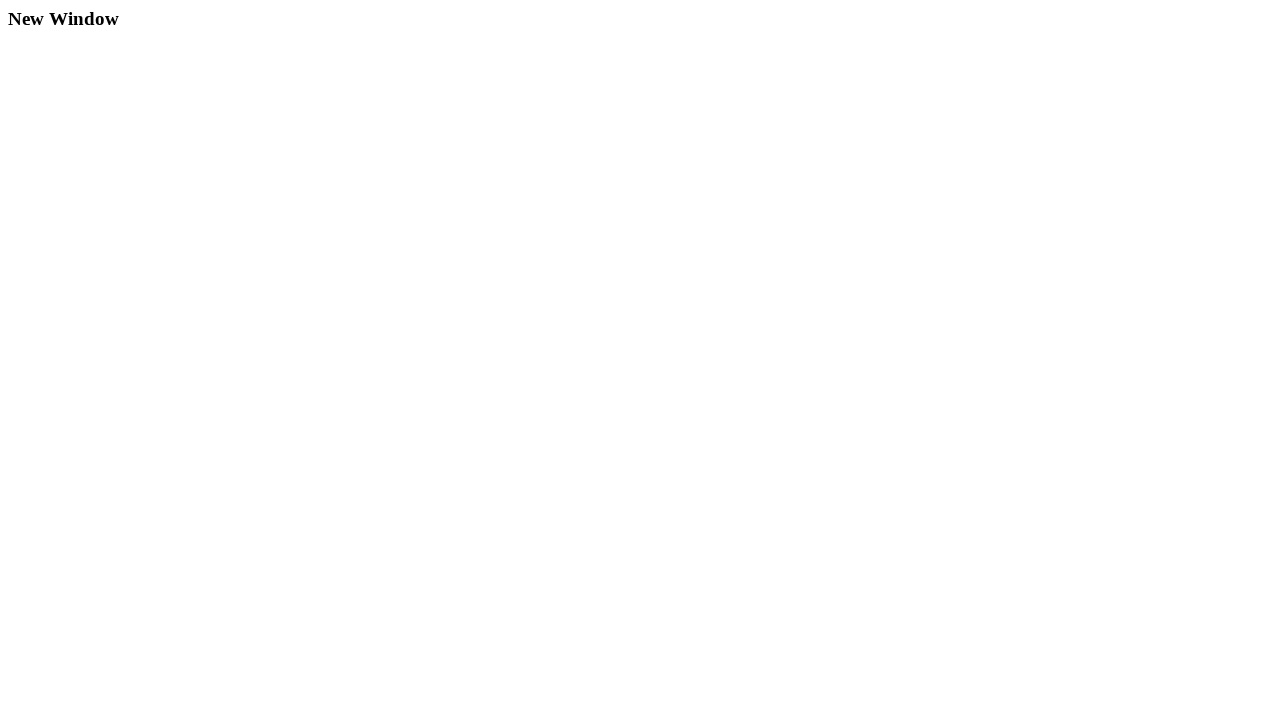

Verified second child window title matches expected: True
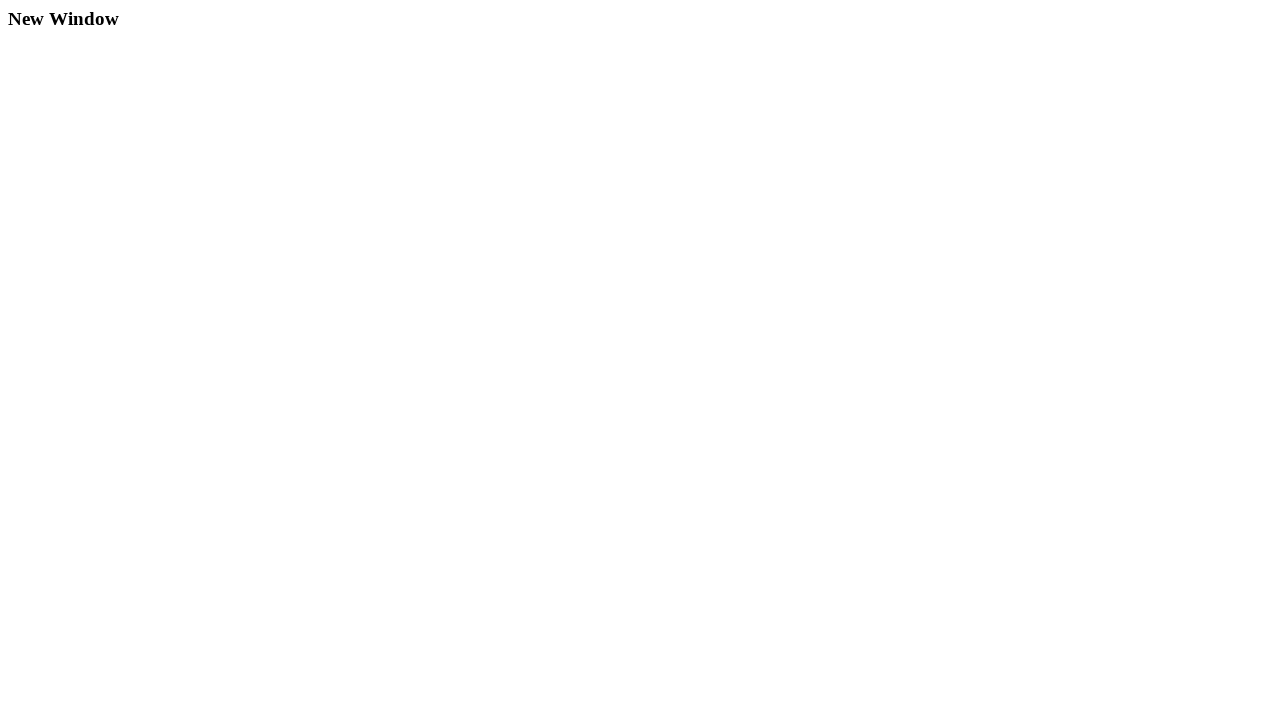

Closed second child window
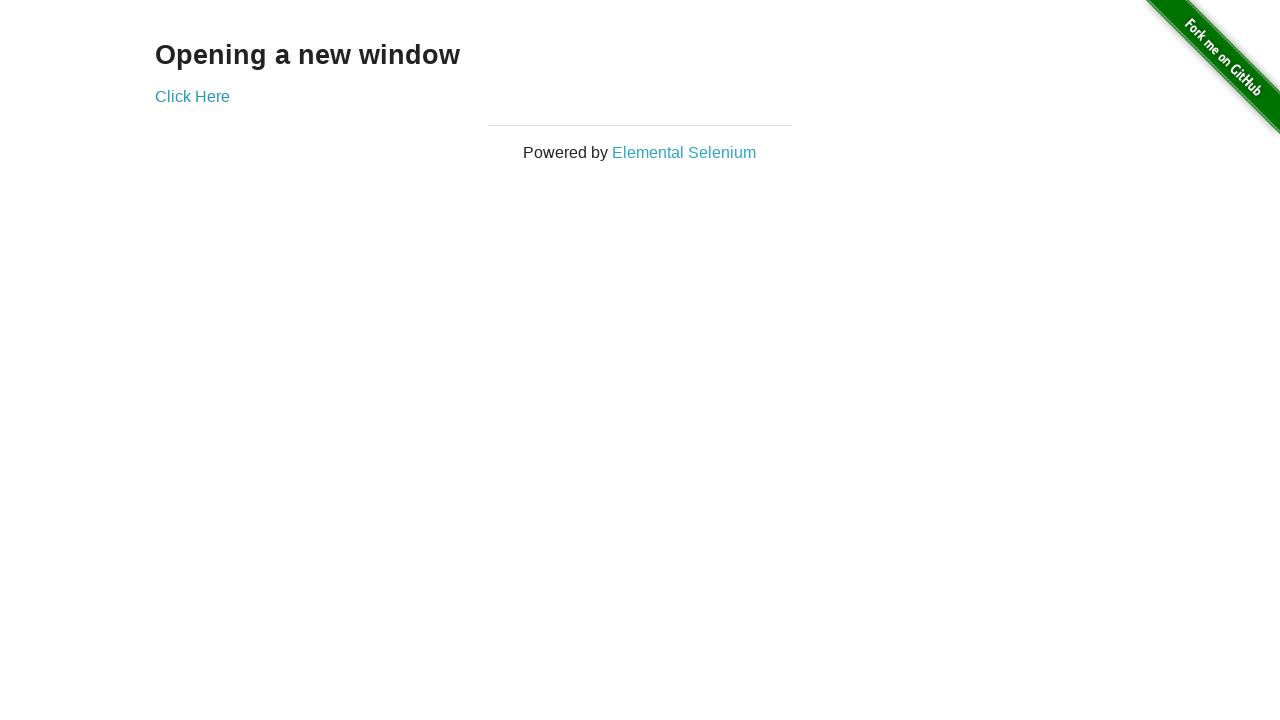

Retrieved parent window title: 'The Internet'
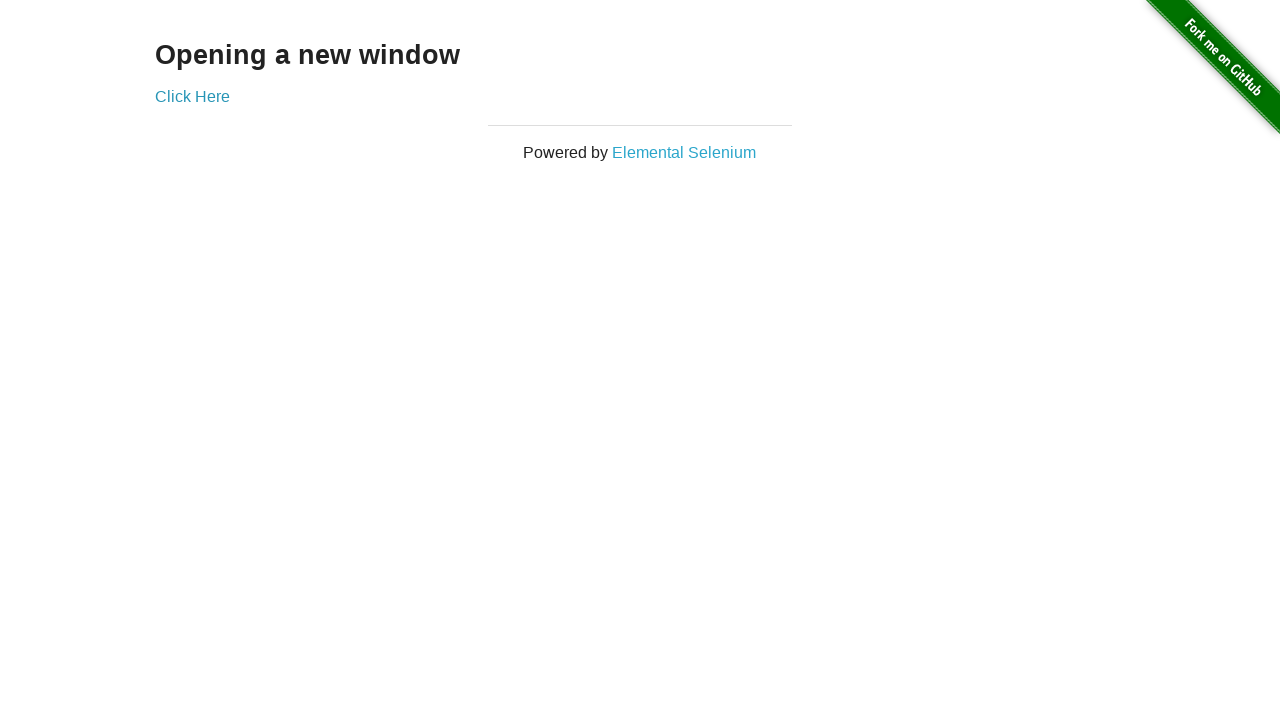

Verified parent window title matches expected: True
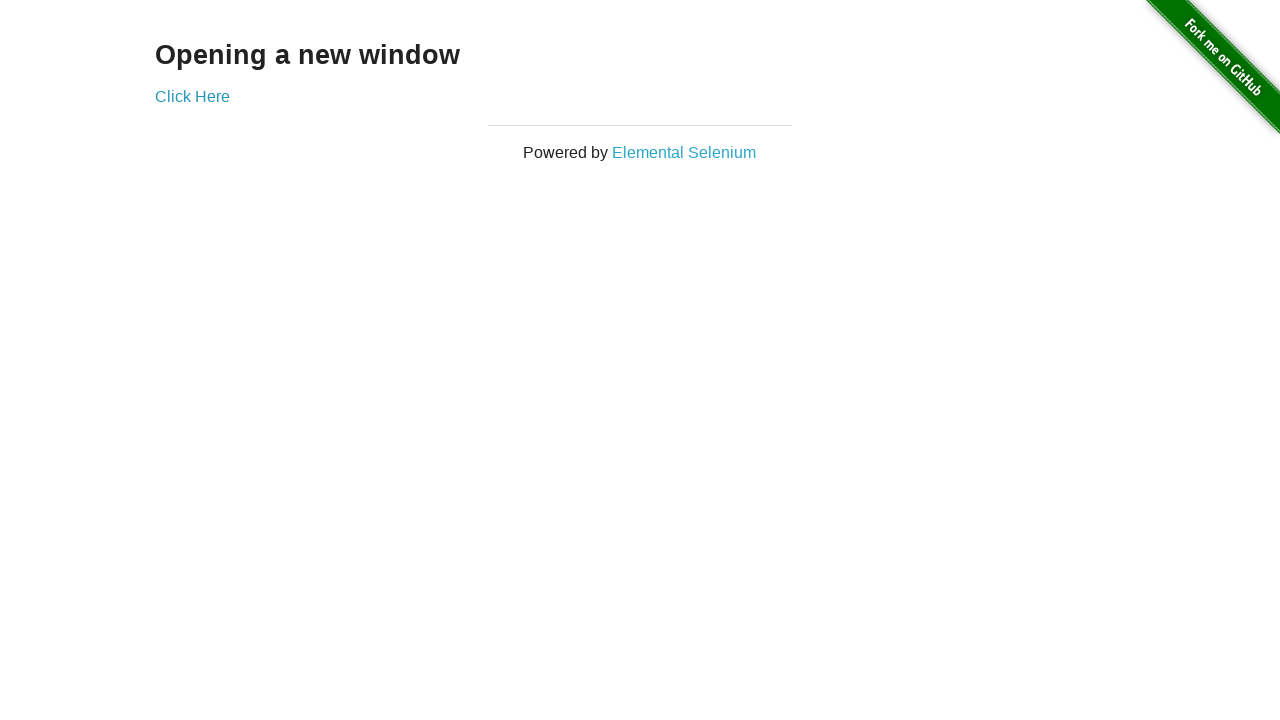

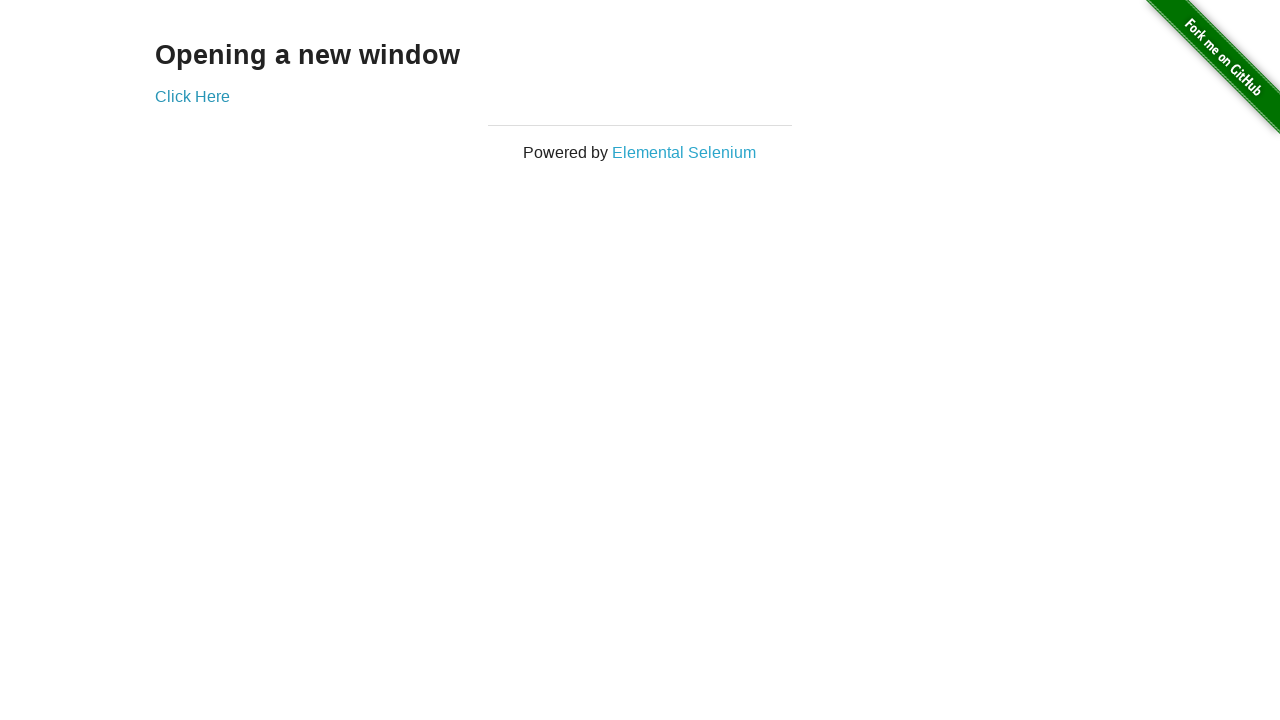